Demonstrates window/tab handling by clicking a link that opens a new tab, then switching between the parent and child windows to verify their URLs and titles.

Starting URL: https://opensource-demo.orangehrmlive.com/web/index.php/auth/login

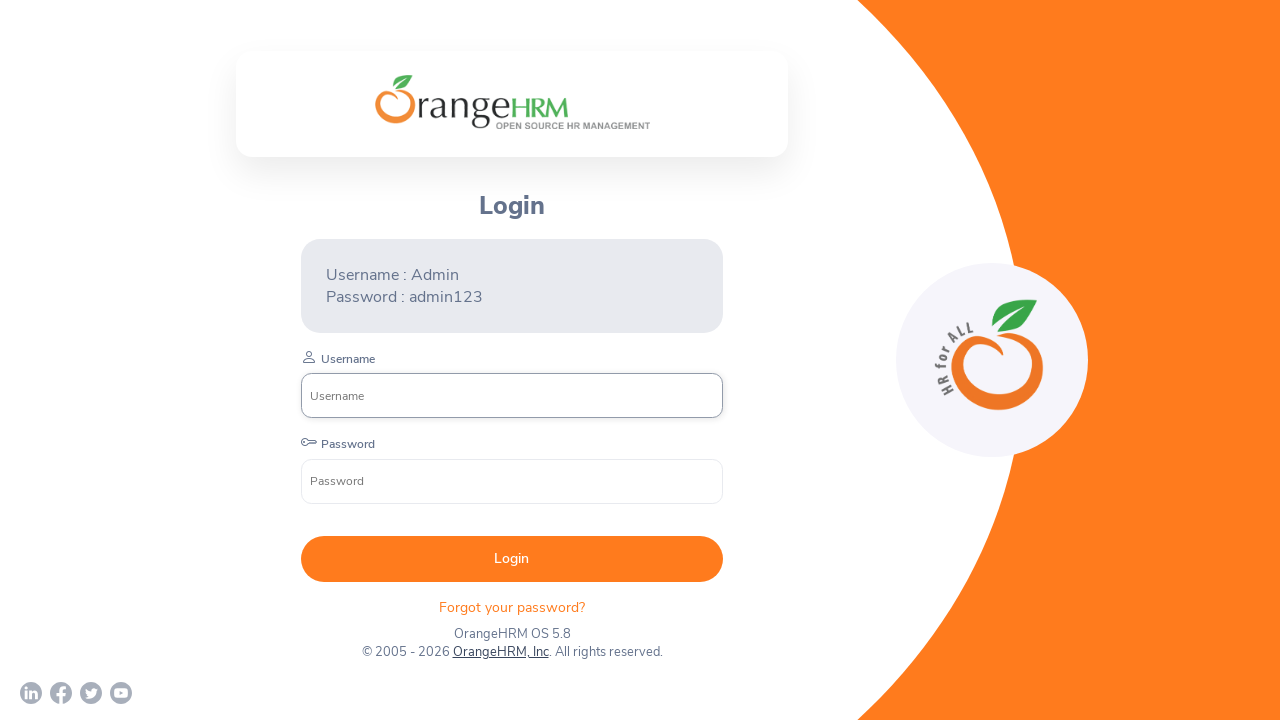

Waited for OrangeHRM link to be visible
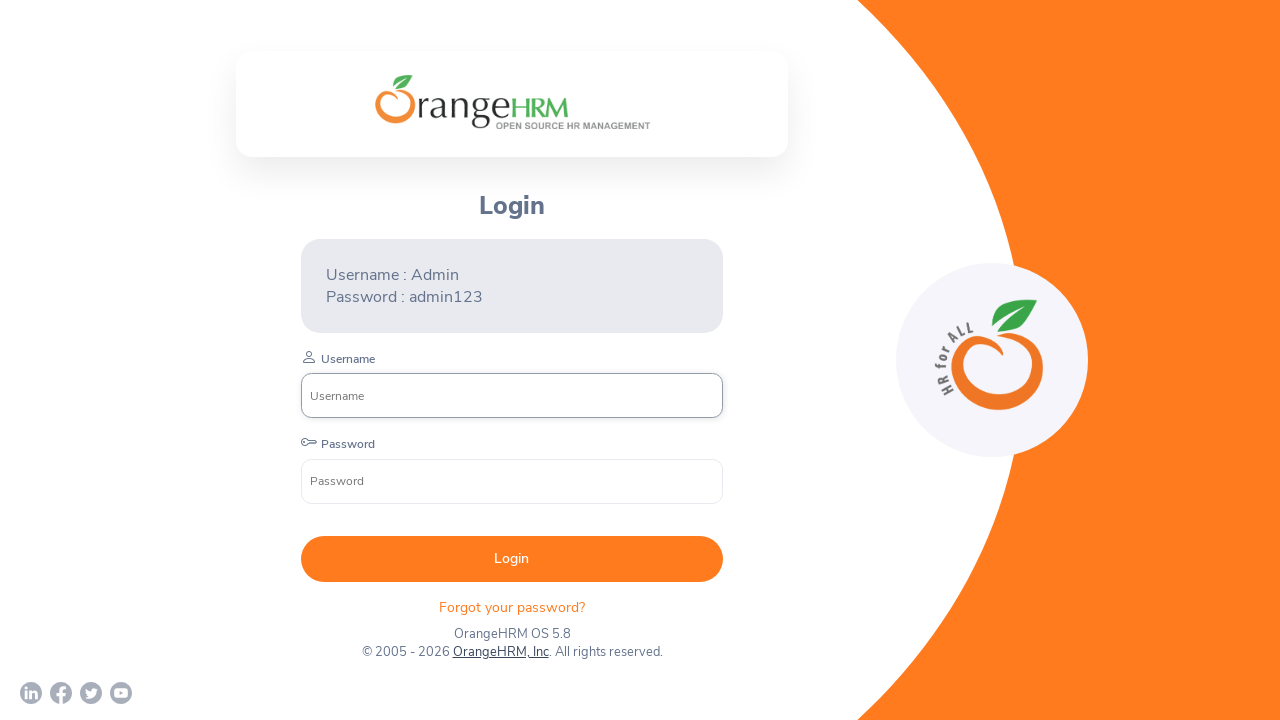

Clicked OrangeHRM link that opens in new tab at (500, 652) on xpath=//a[@target='_blank'][text()='OrangeHRM, Inc']
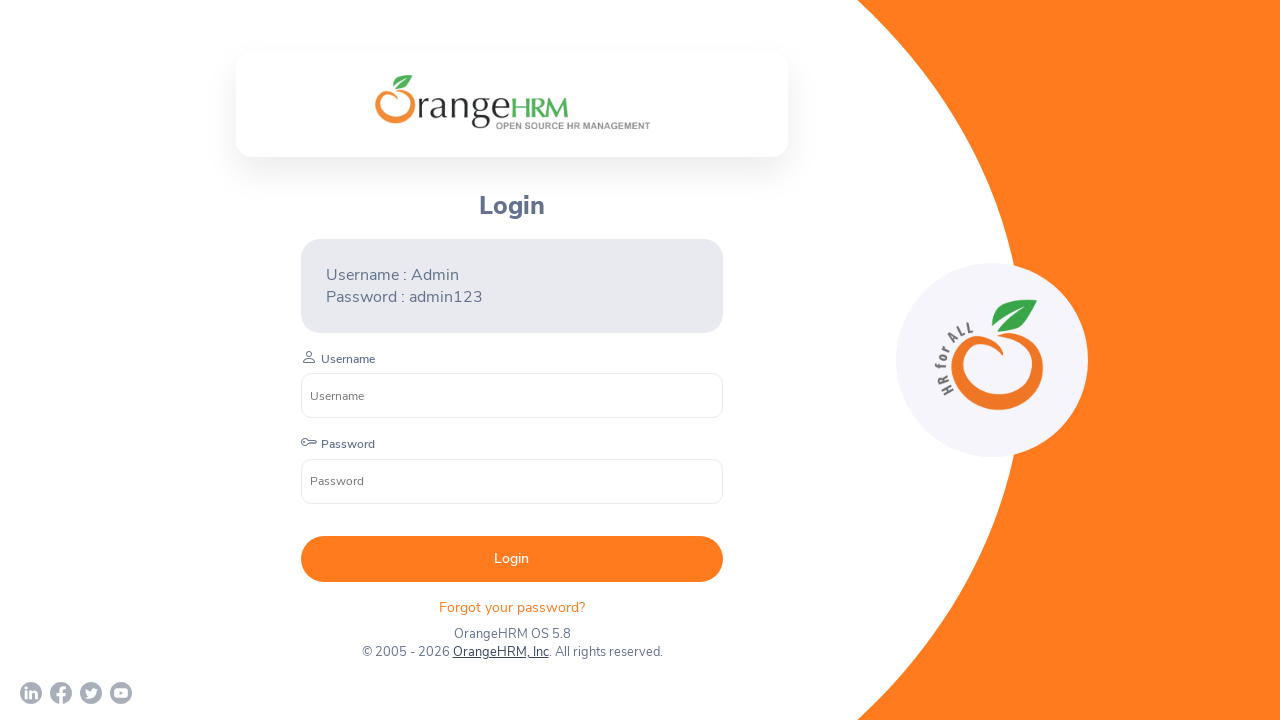

Obtained reference to new child window/tab
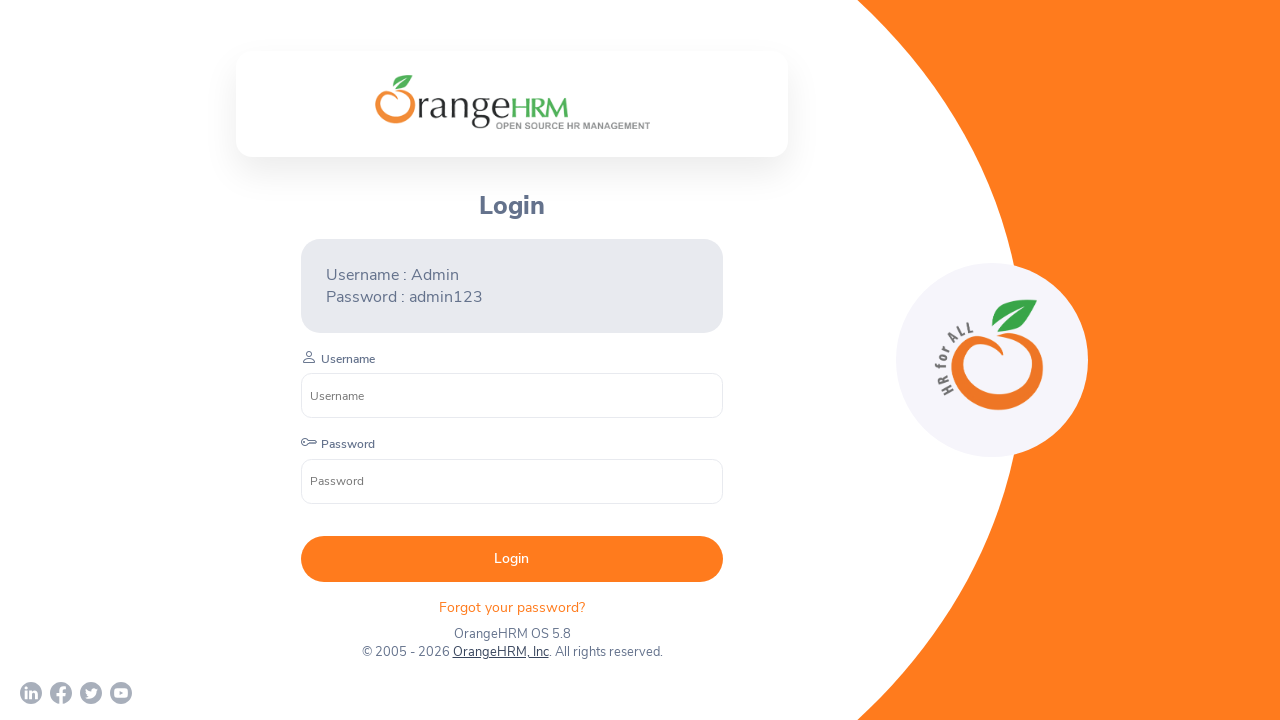

Waited for child window to fully load
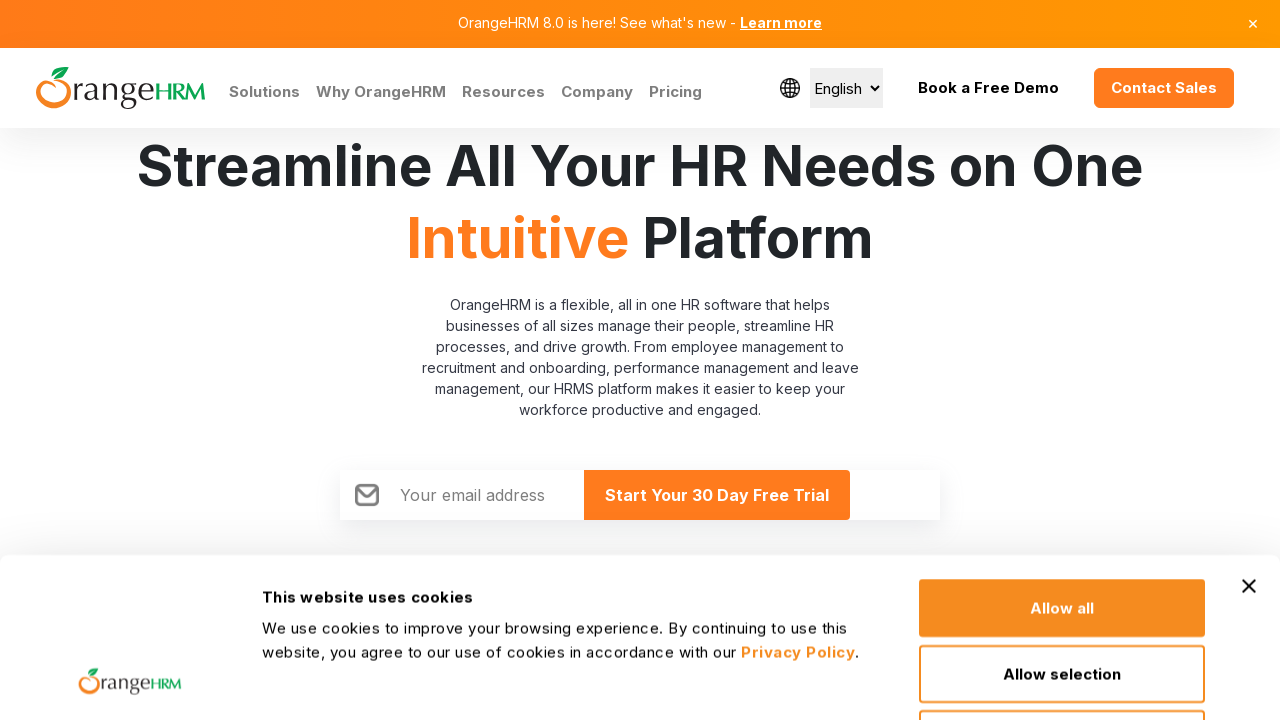

Verified parent window URL: https://opensource-demo.orangehrmlive.com/web/index.php/auth/login and child window URL: https://www.orangehrm.com/
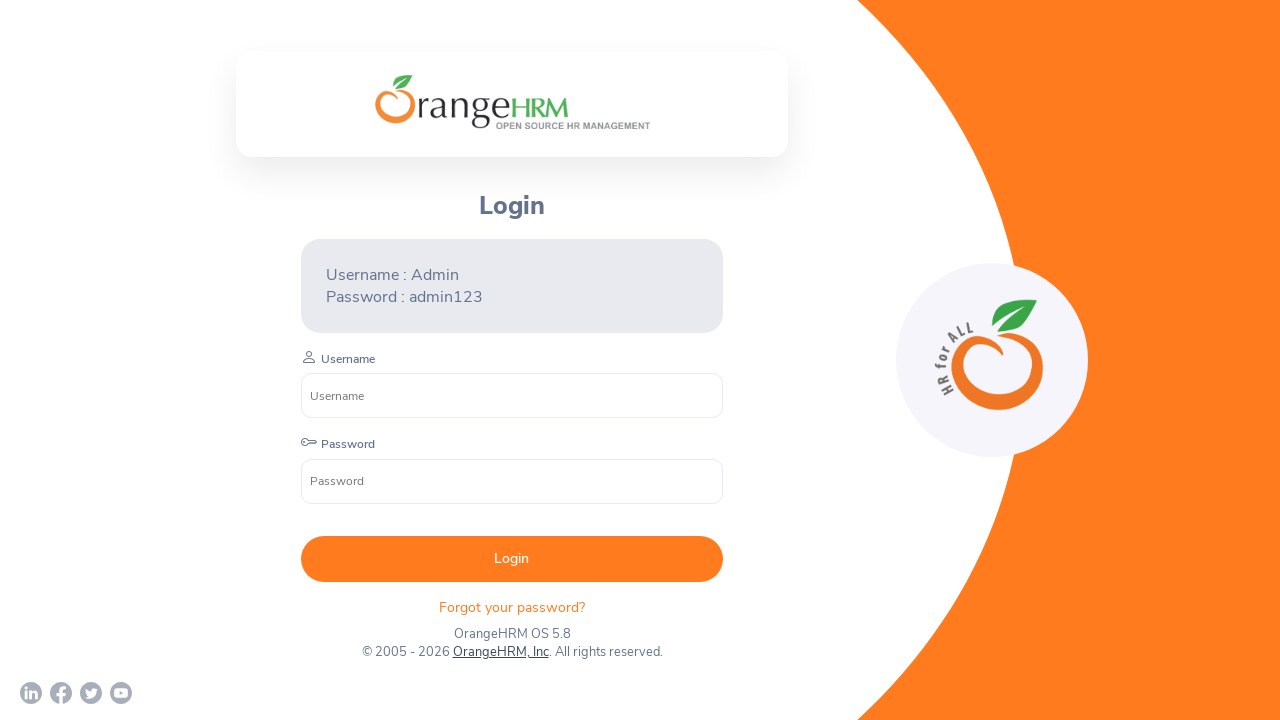

Verified child window contains OrangeHRM page with title: Human Resources Management Software | HRMS | OrangeHRM
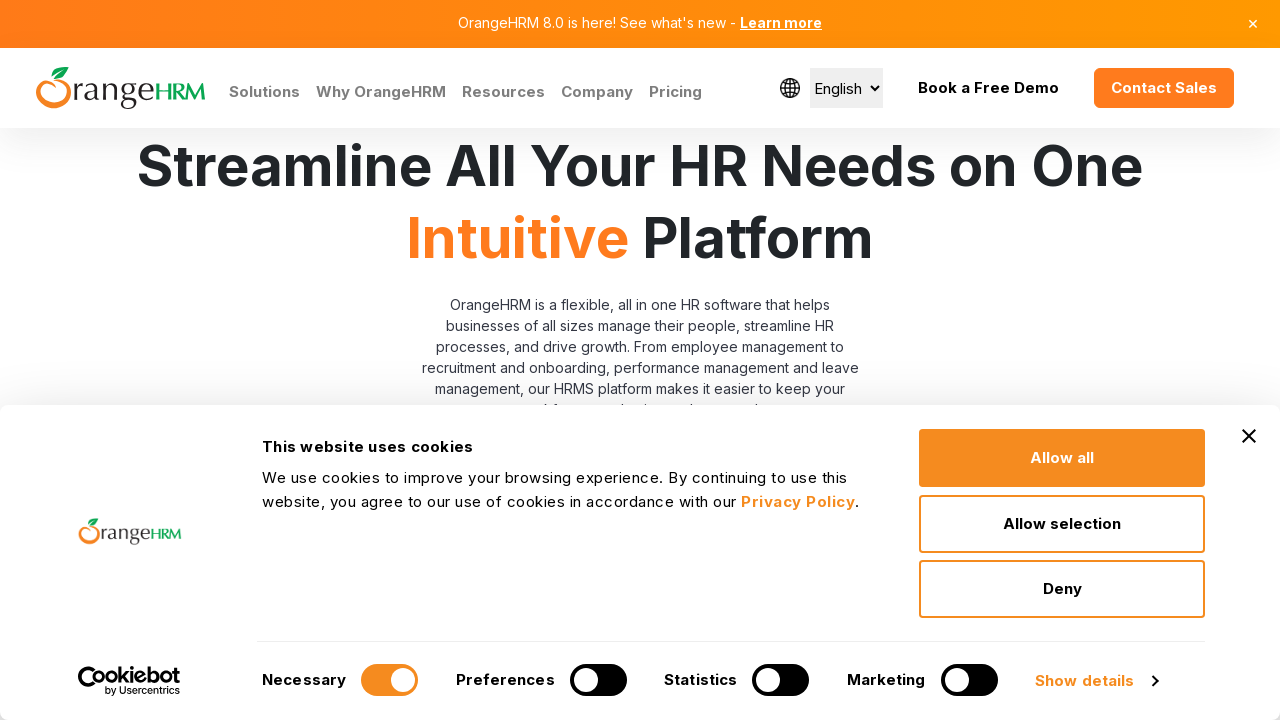

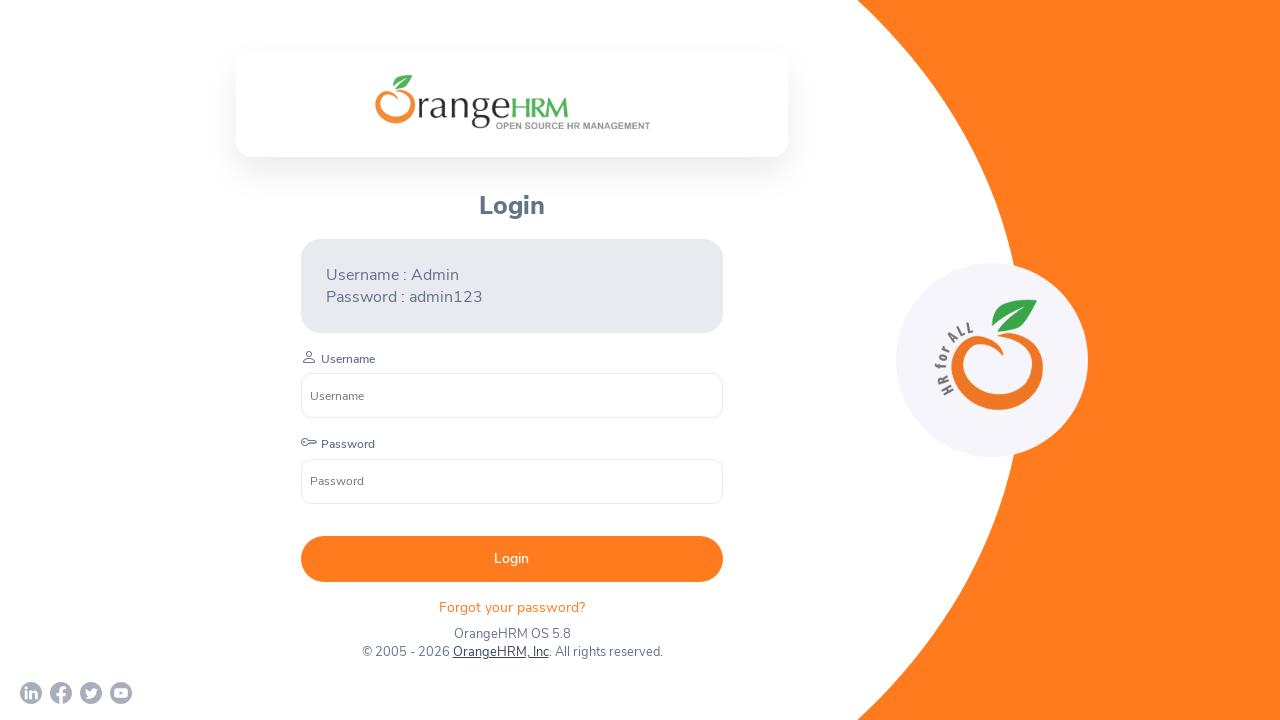